Tests filling the first name field on the College Board registration form

Starting URL: https://cbaccount.collegeboard.org/iamweb/smartRegister?appId=292&DURL=https%3A%2F%2Fwww.collegeboard.org%2F

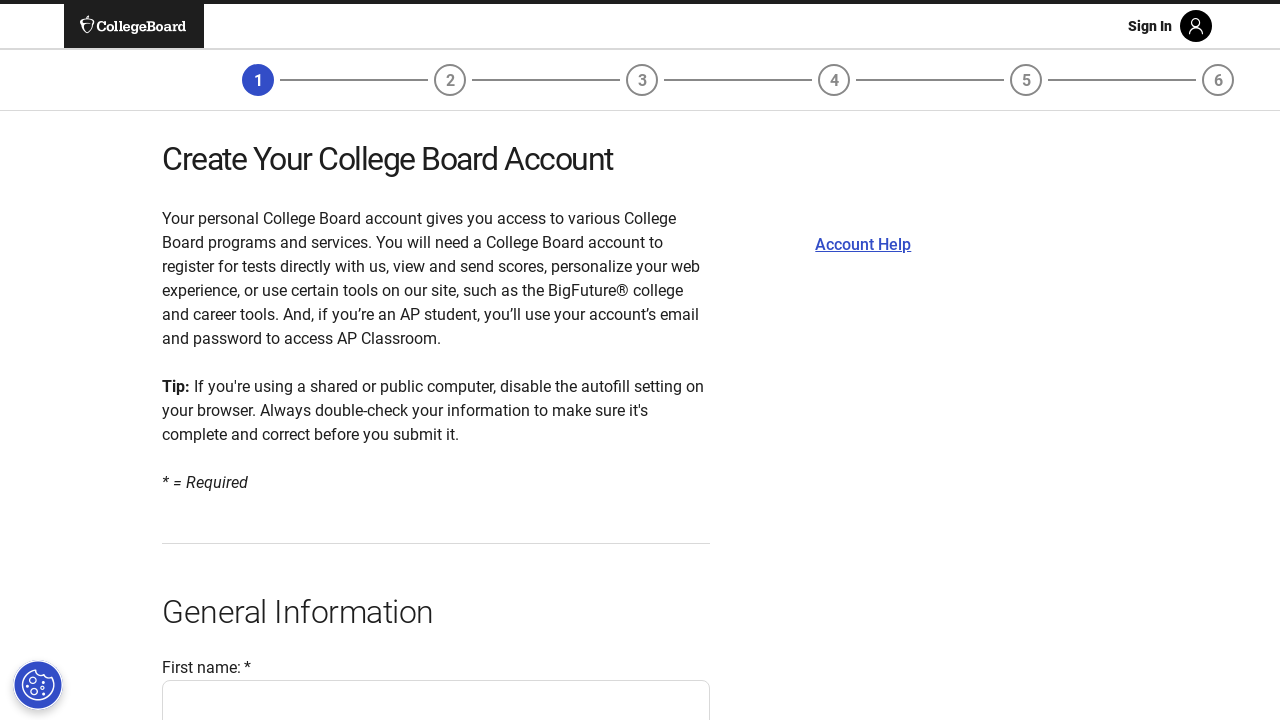

Navigated to College Board registration page
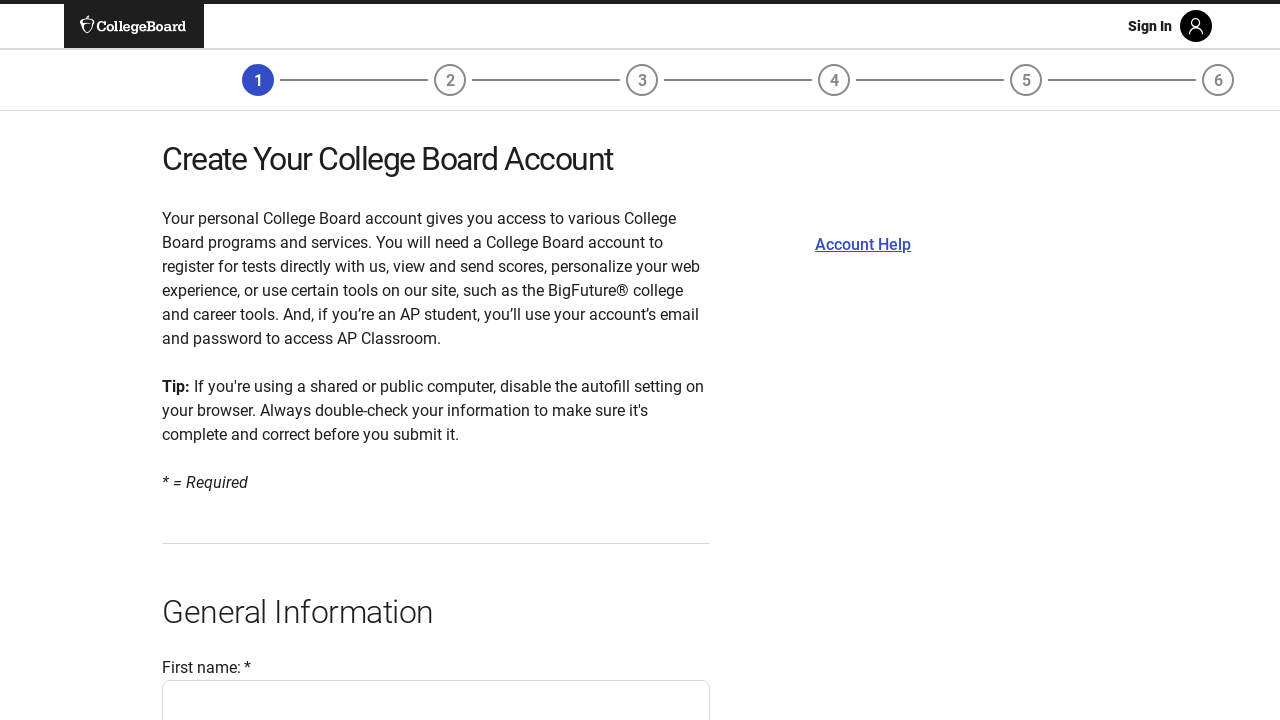

Filled first name field with 'Lena' on #firstNameField
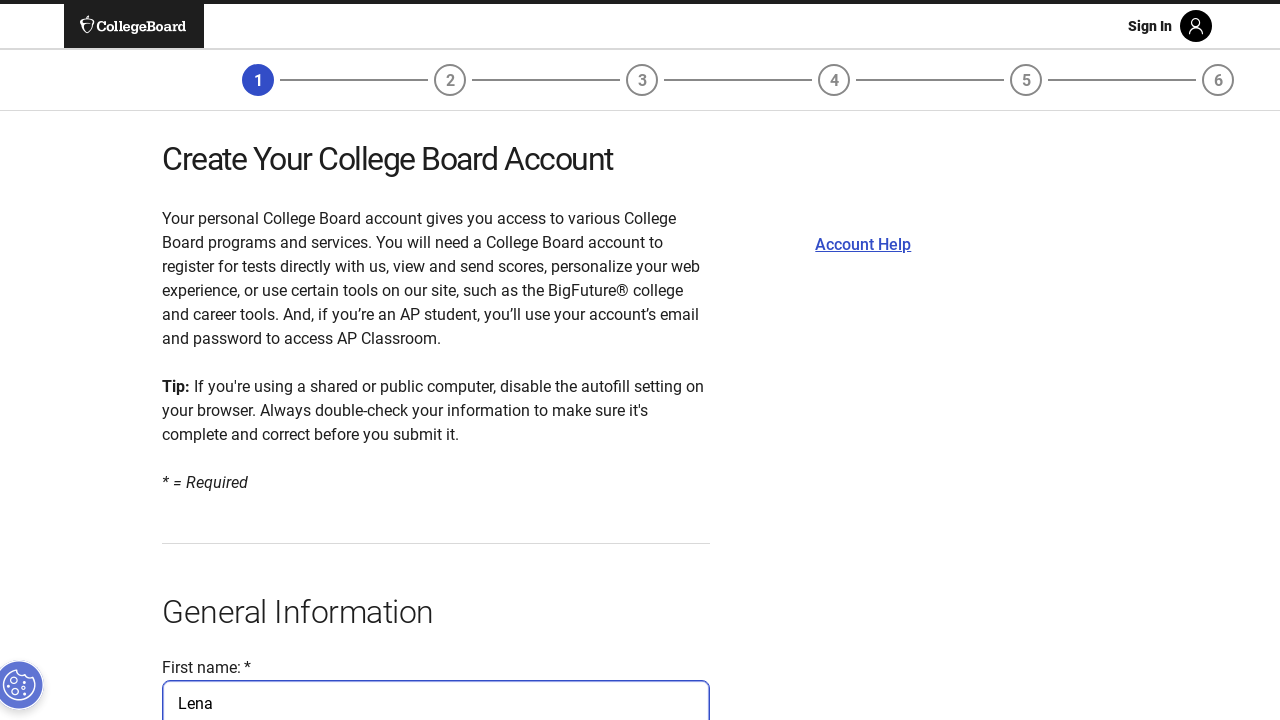

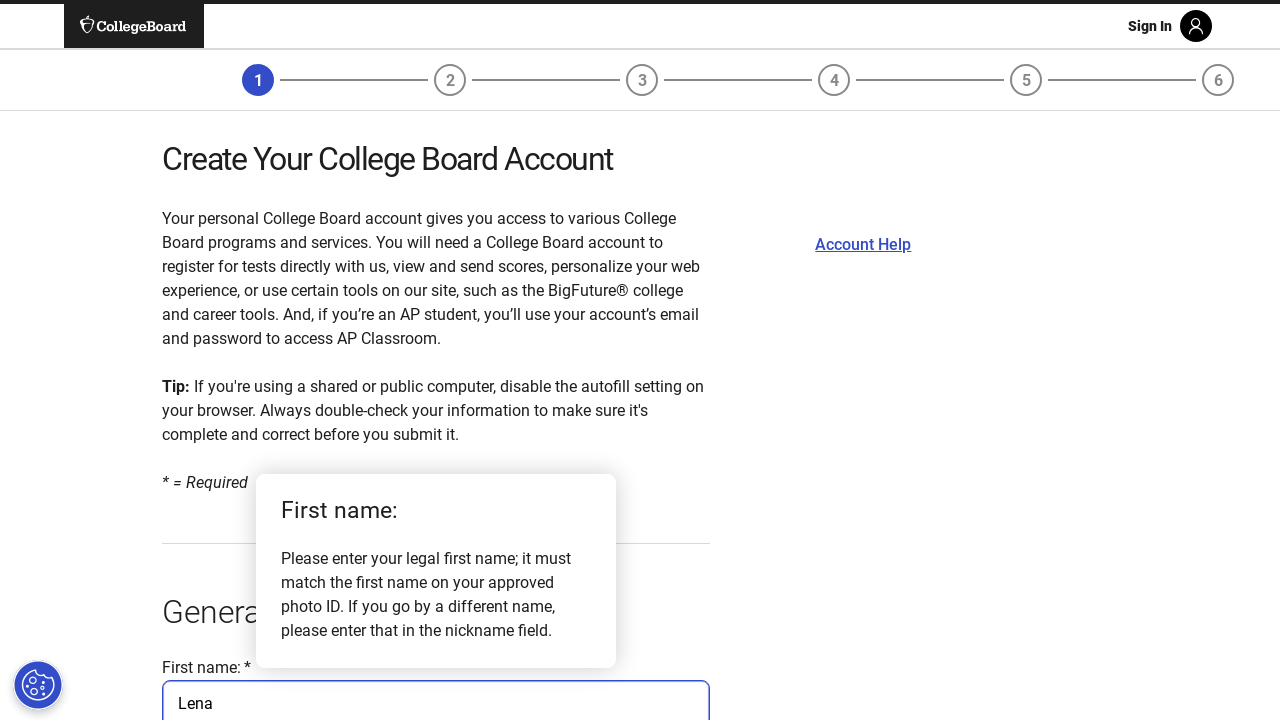